Tests the search functionality on python.org using unittest framework by searching for "pycon" and verifying results are returned

Starting URL: http://www.python.org

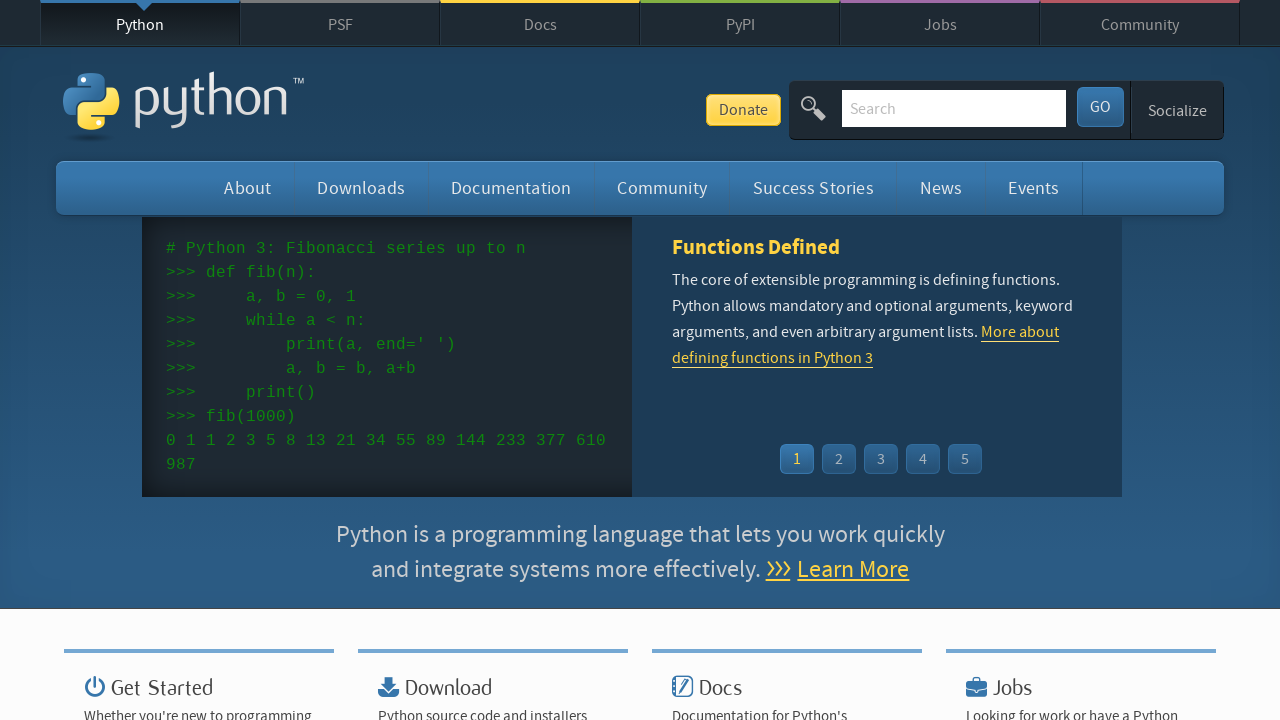

Filled search box with 'pycon' on input[name='q']
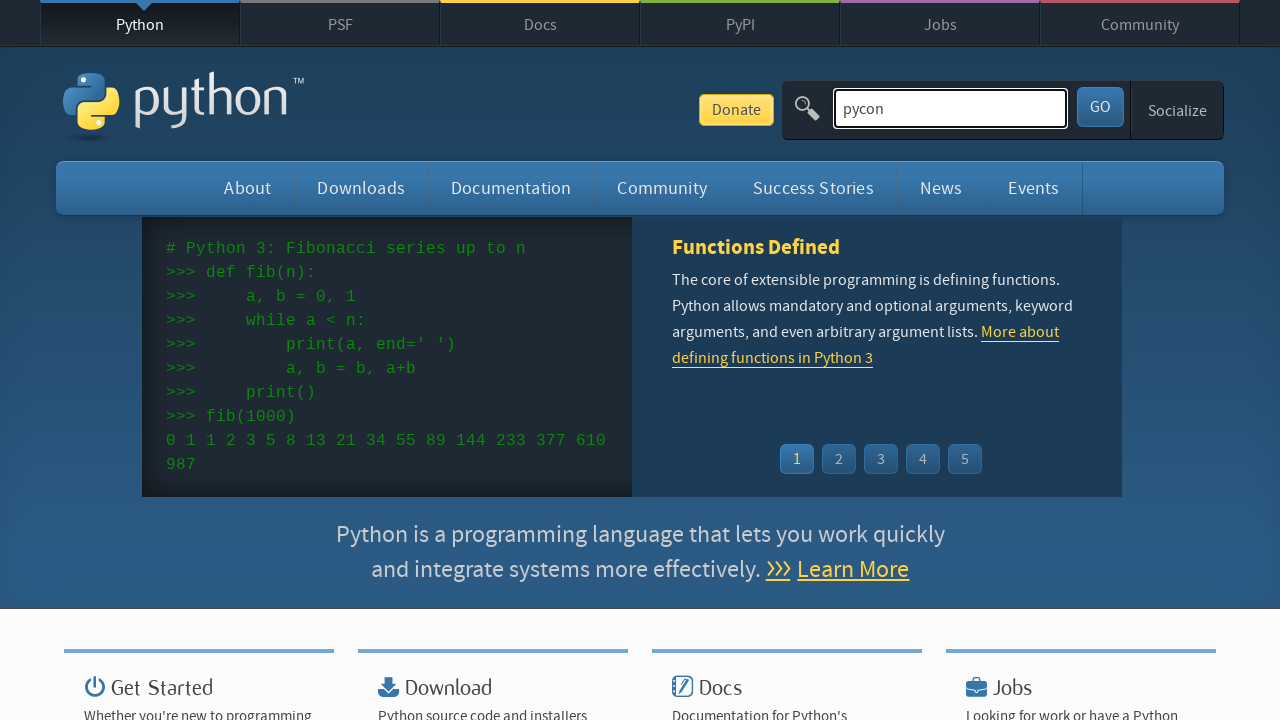

Pressed Enter to submit search query on input[name='q']
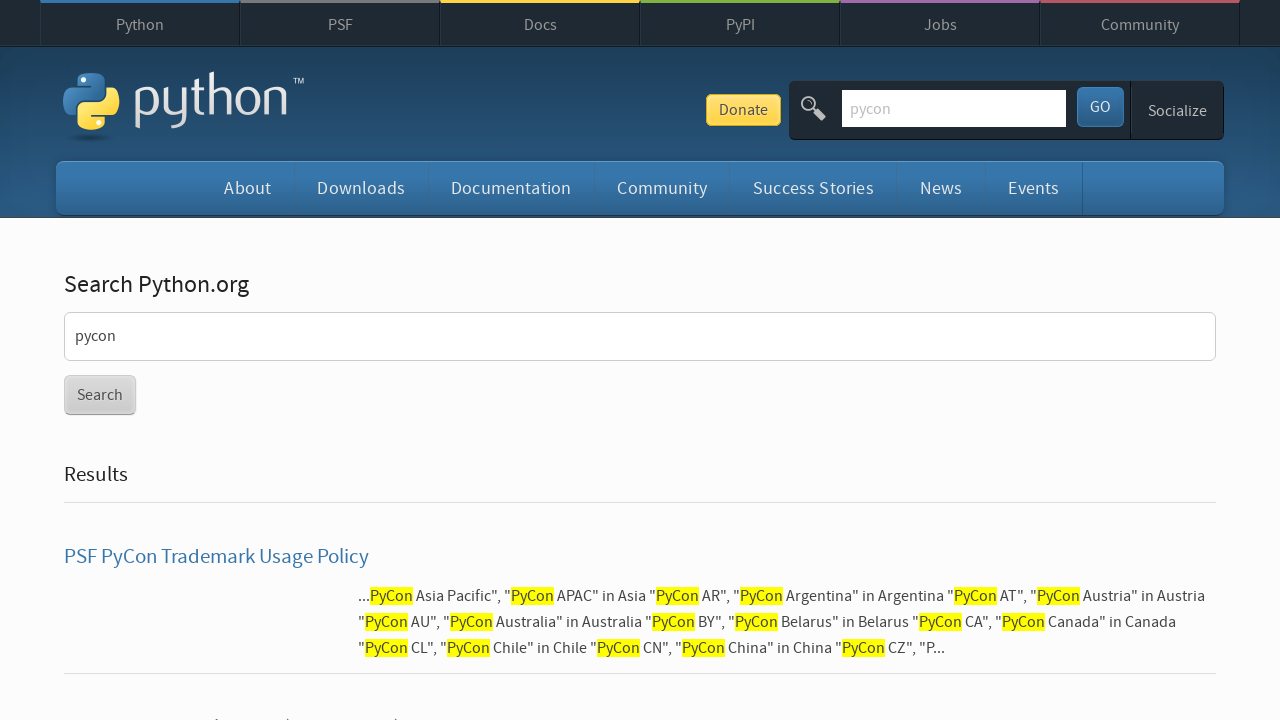

Search results loaded and network idle
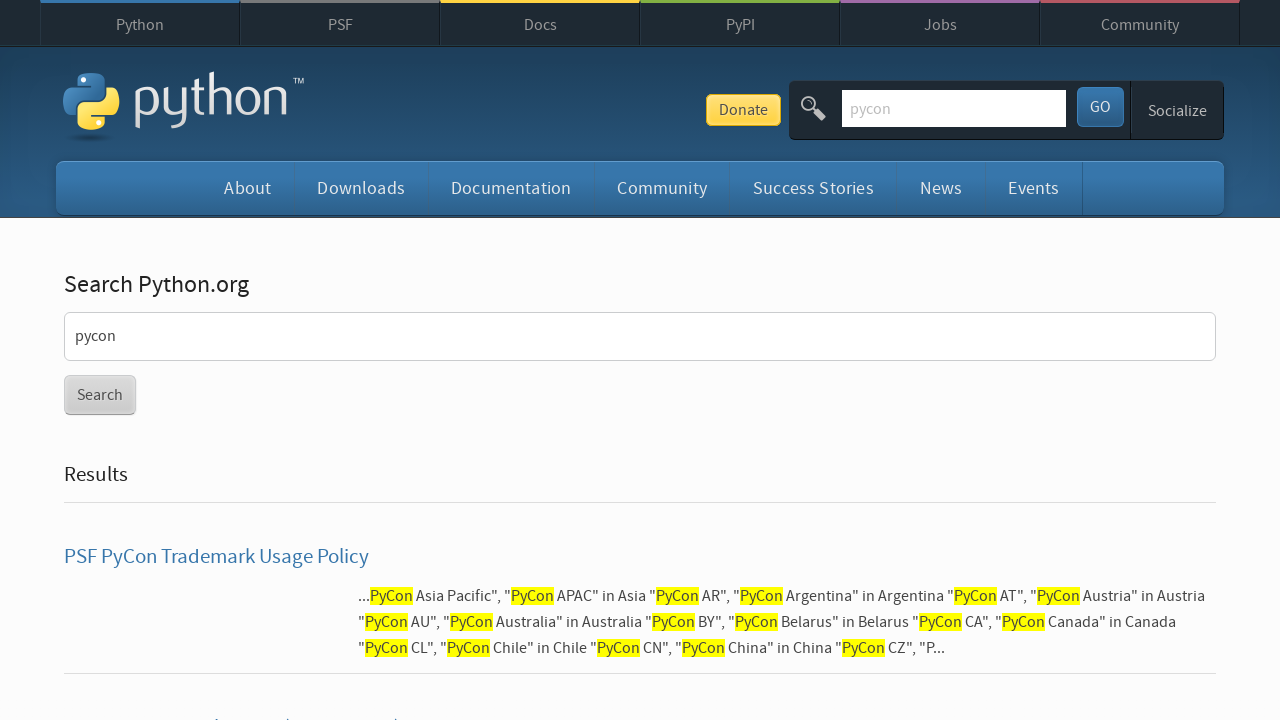

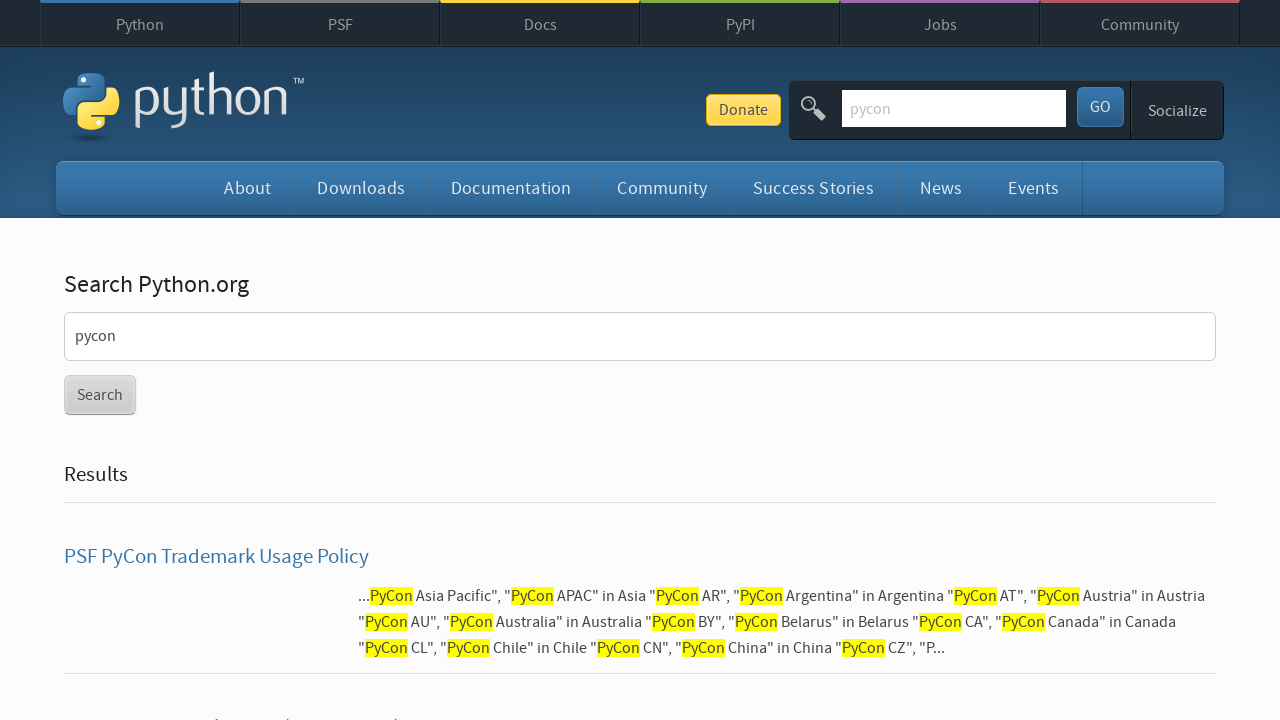